Tests JavaScript confirmation alert handling by clicking a button to trigger the alert, accepting it, and verifying the result message displayed on the page.

Starting URL: http://the-internet.herokuapp.com/javascript_alerts

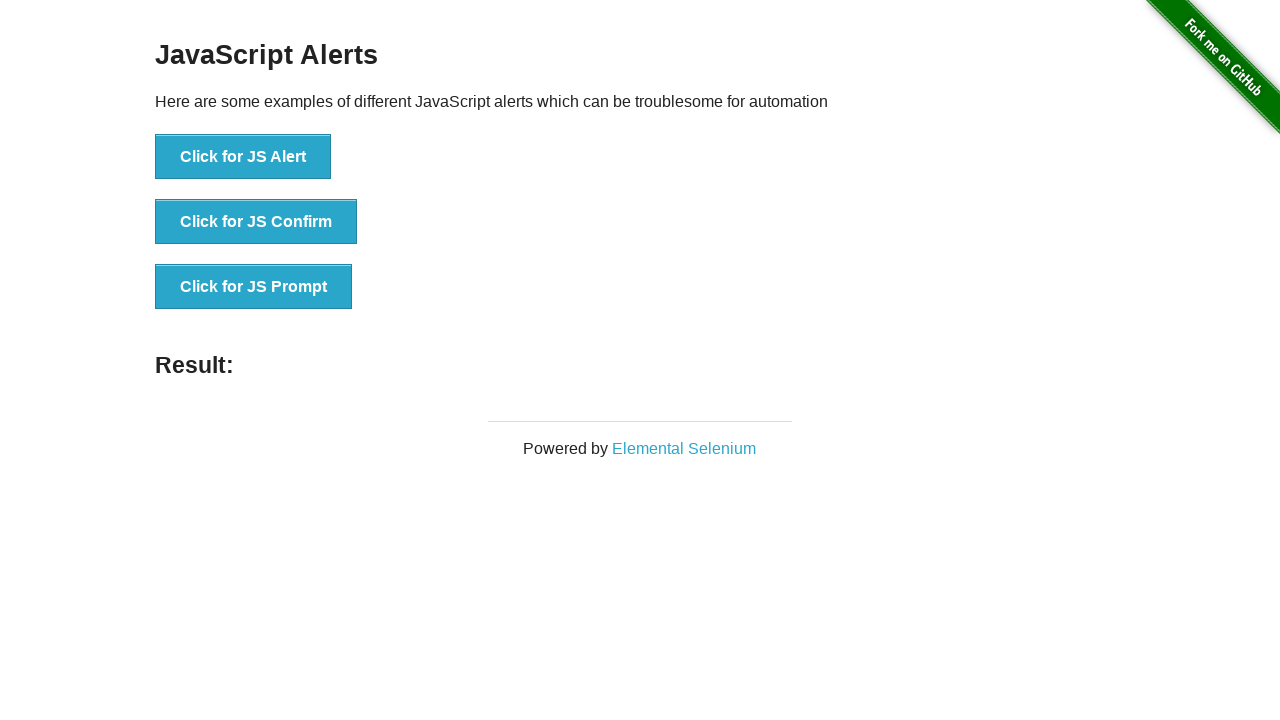

Clicked the second button to trigger JavaScript confirmation alert at (256, 222) on ul > li:nth-child(2) > button
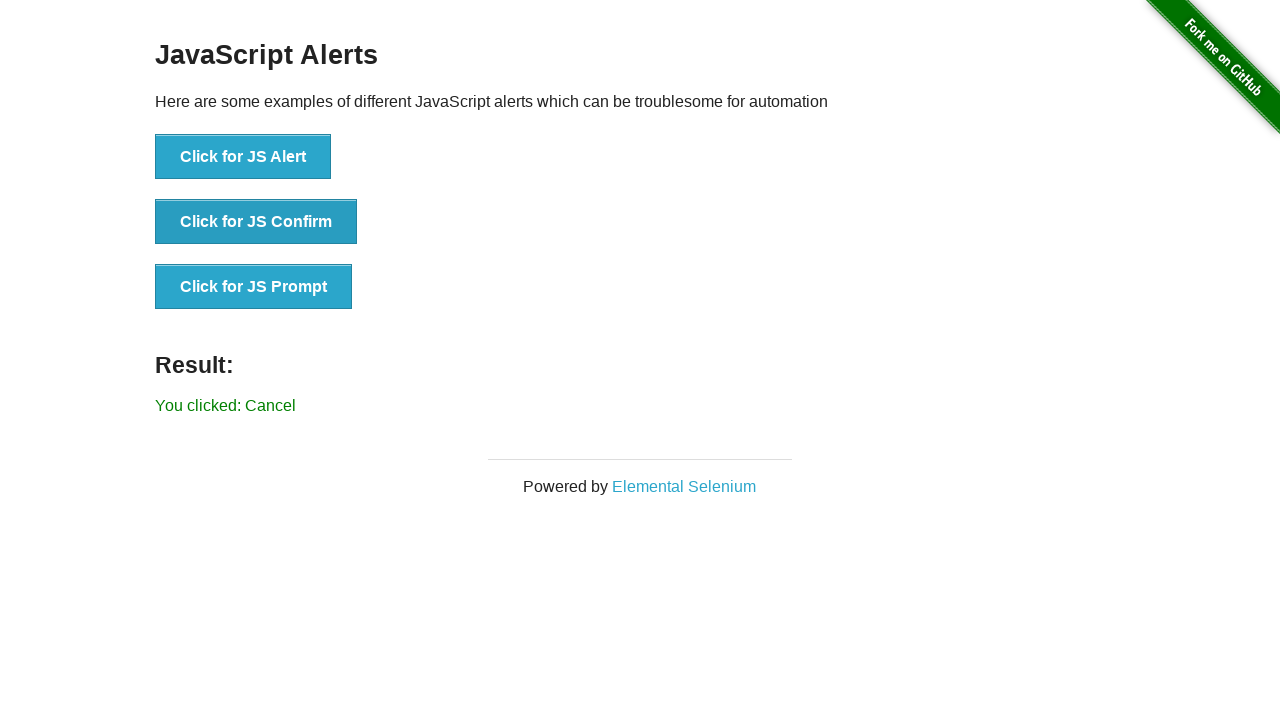

Set up dialog handler to accept confirmation alert
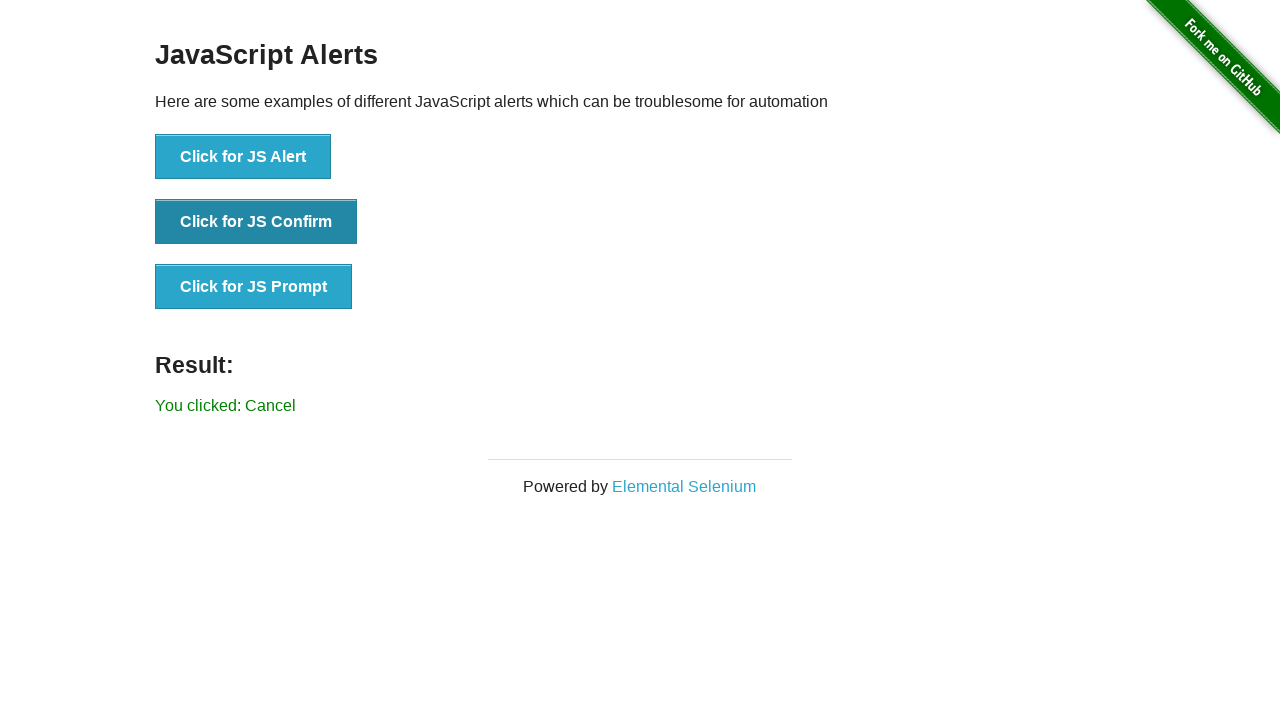

Result message appeared on the page after accepting alert
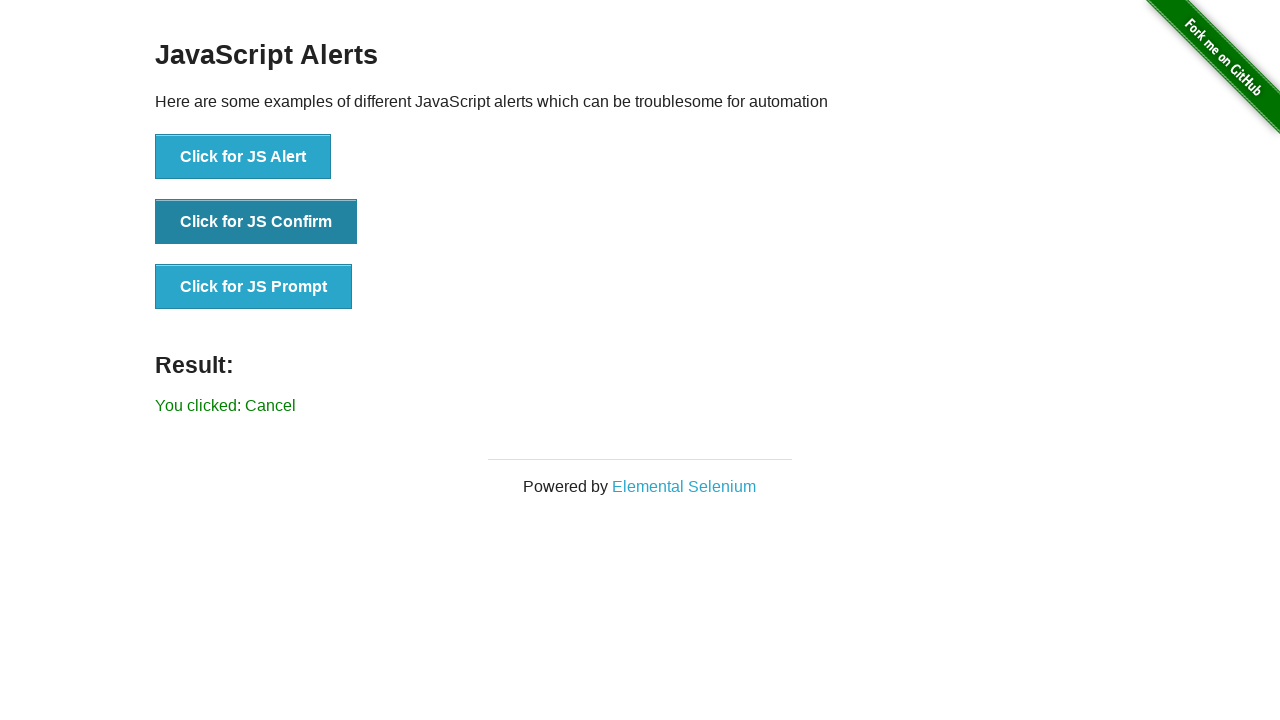

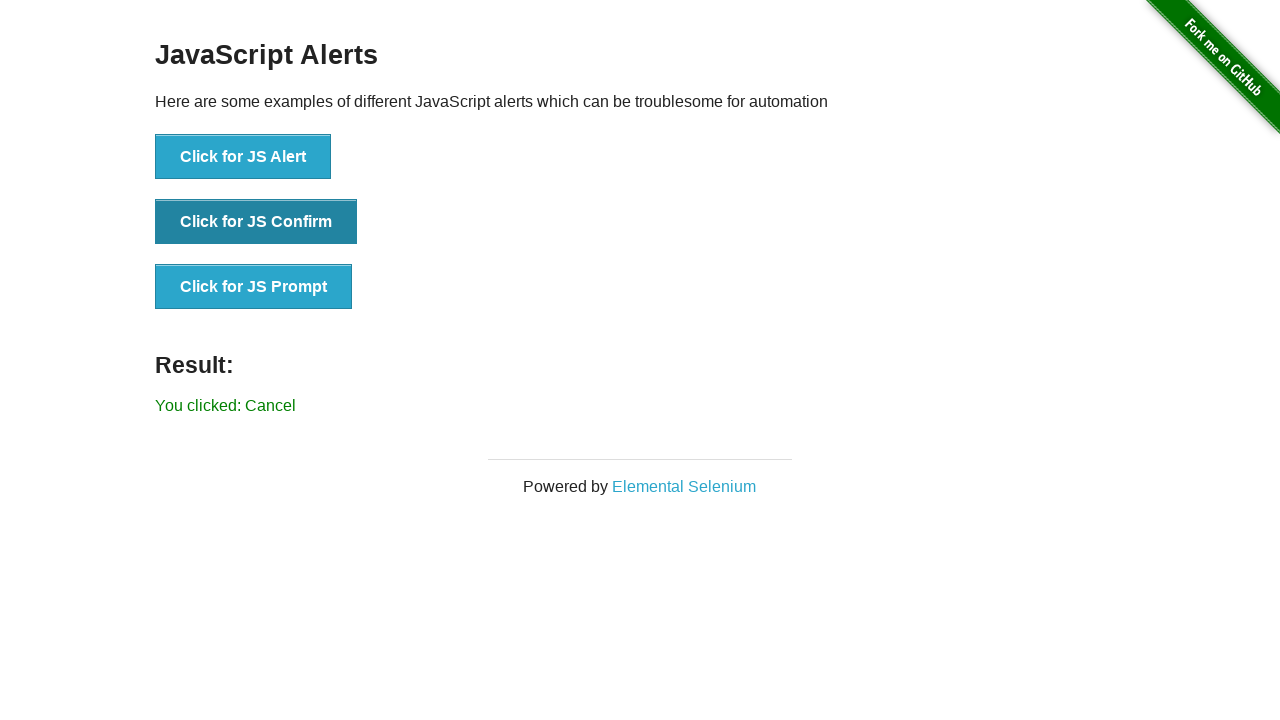